Navigates to Franklin County Ohio probate search results for a specific date, waits for case rows to load, clicks on a case link to view details, then navigates back to the results list.

Starting URL: https://probatesearch.franklincountyohio.gov/netdata/PBODateInx.ndm/input?string=20240315

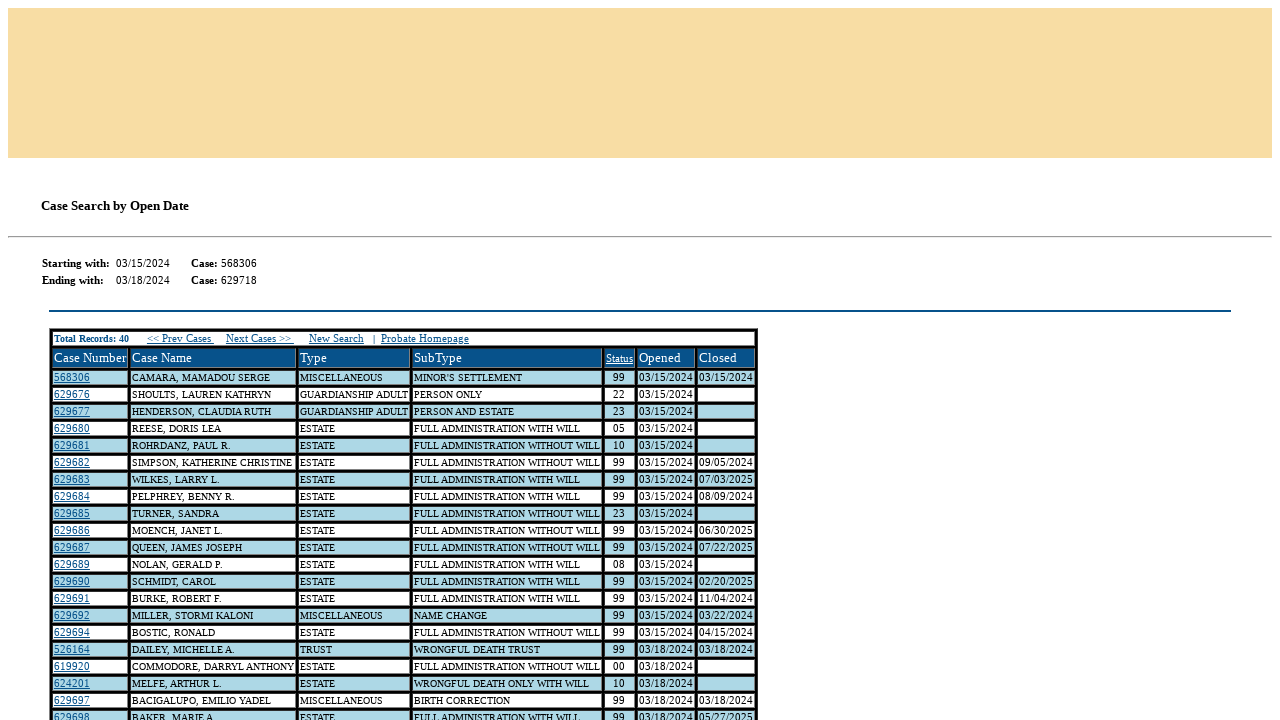

Waited for case rows to load on probate search results page
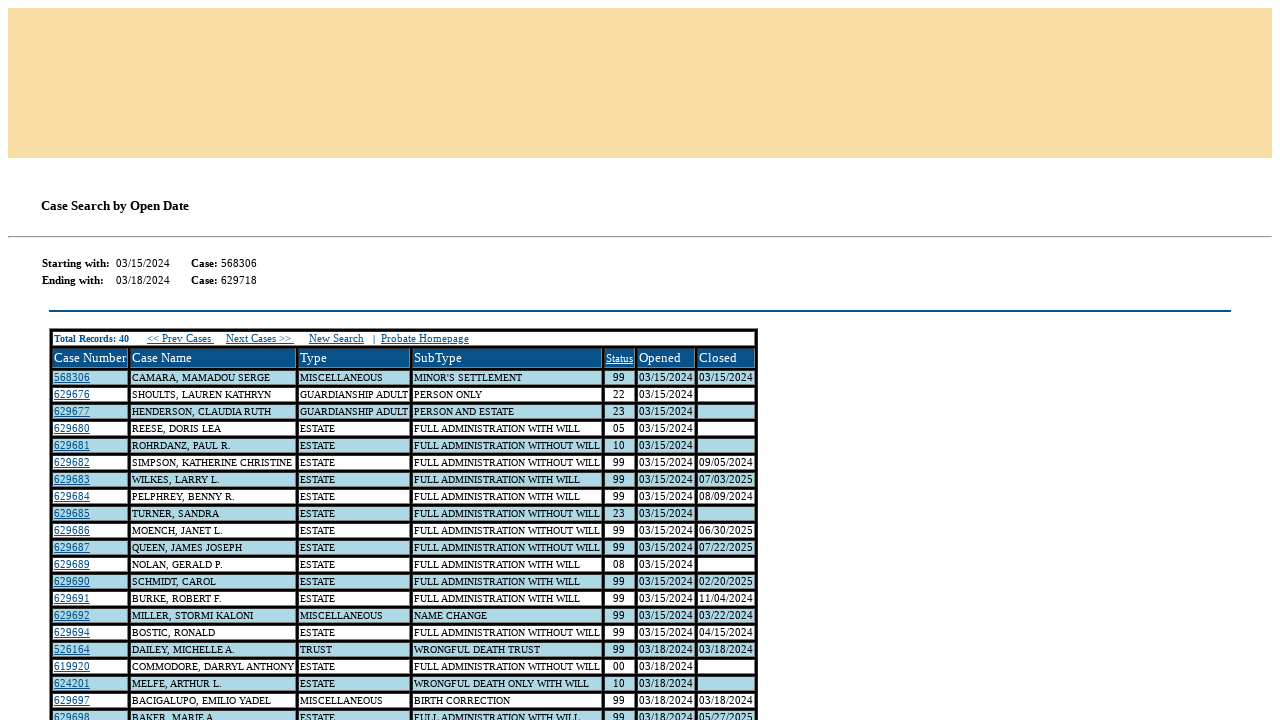

Located all case rows with lightblue or White background
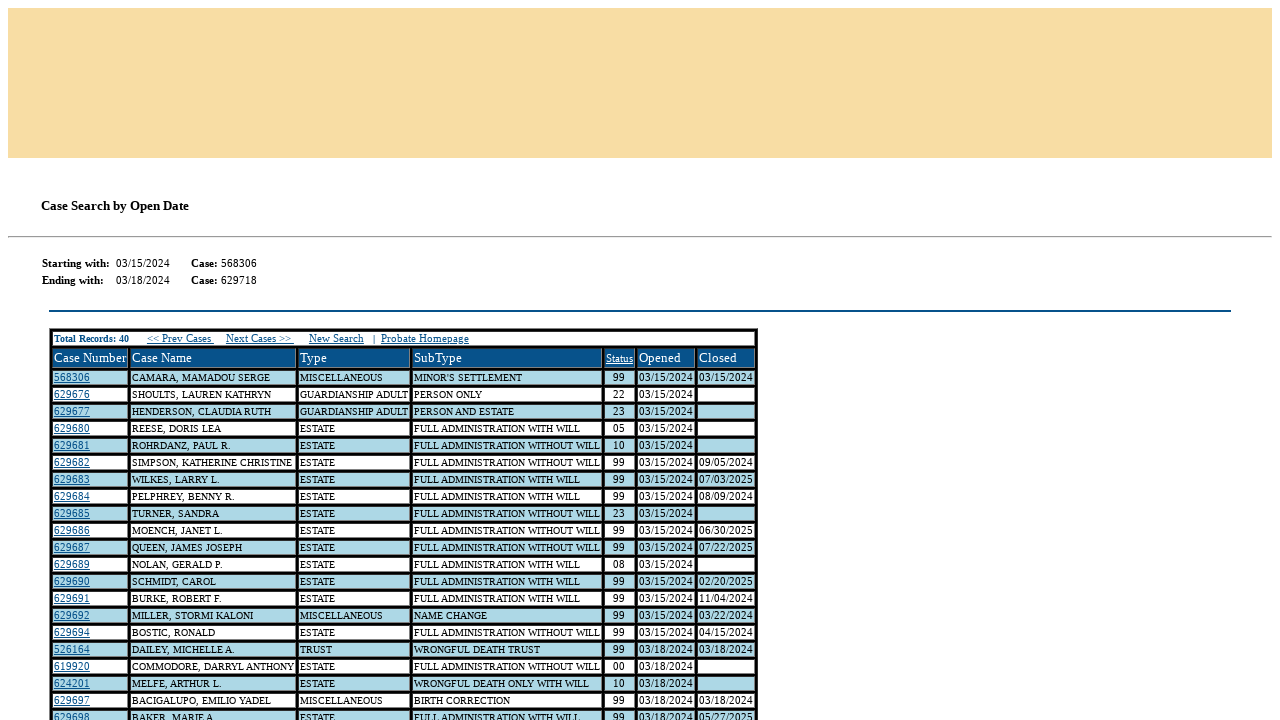

Selected the first case row
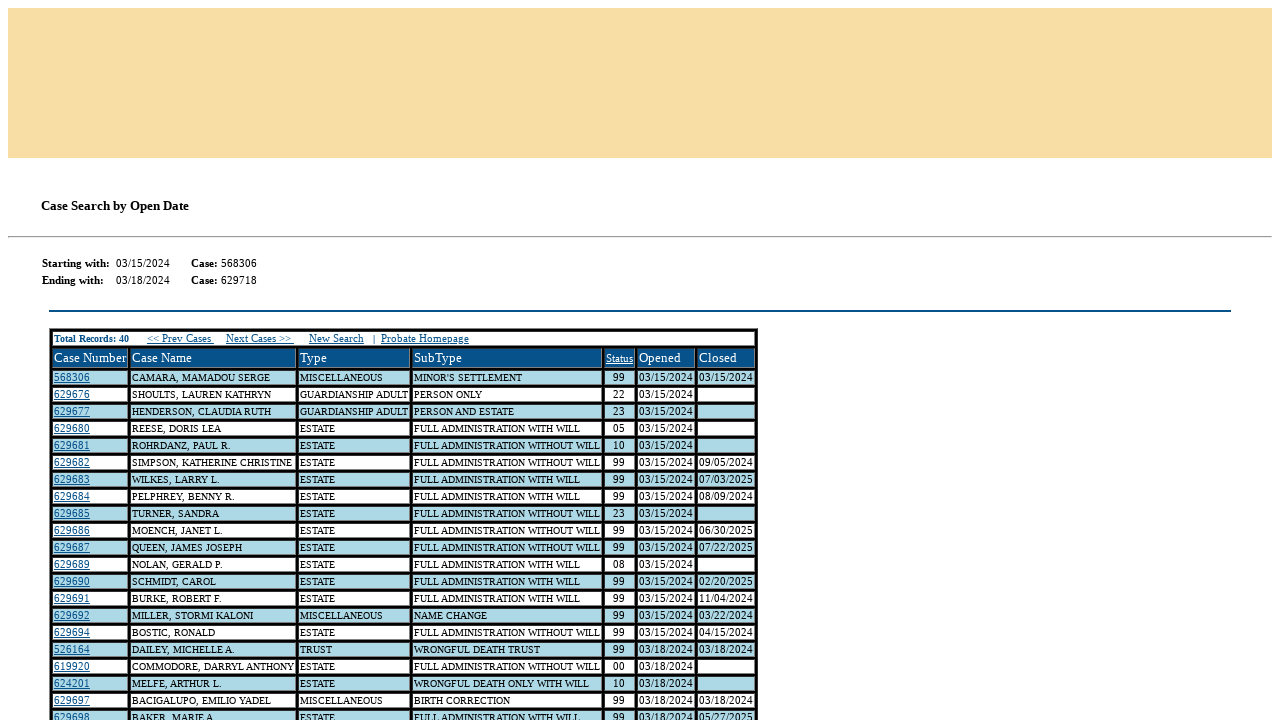

Located the case link in the first row
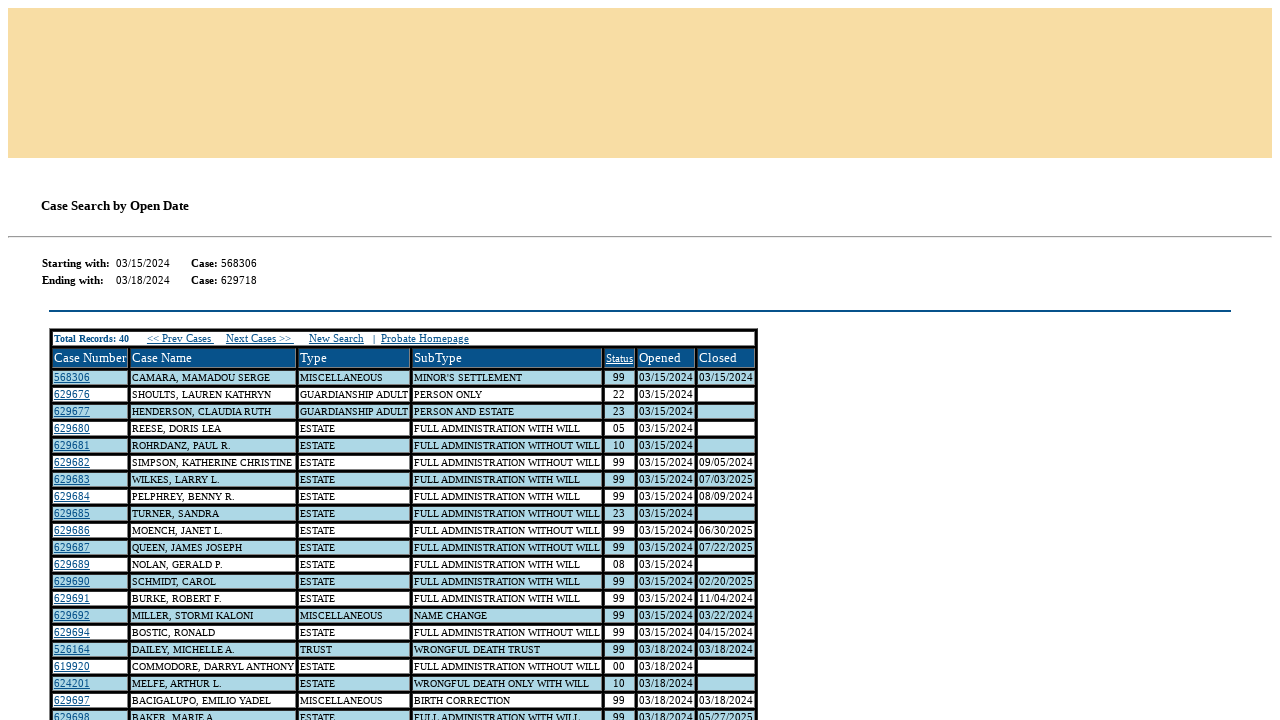

Clicked on the case link to view case details at (72, 378) on xpath=//tr[@bgcolor='lightblue' or @bgcolor='White'] >> nth=0 >> a
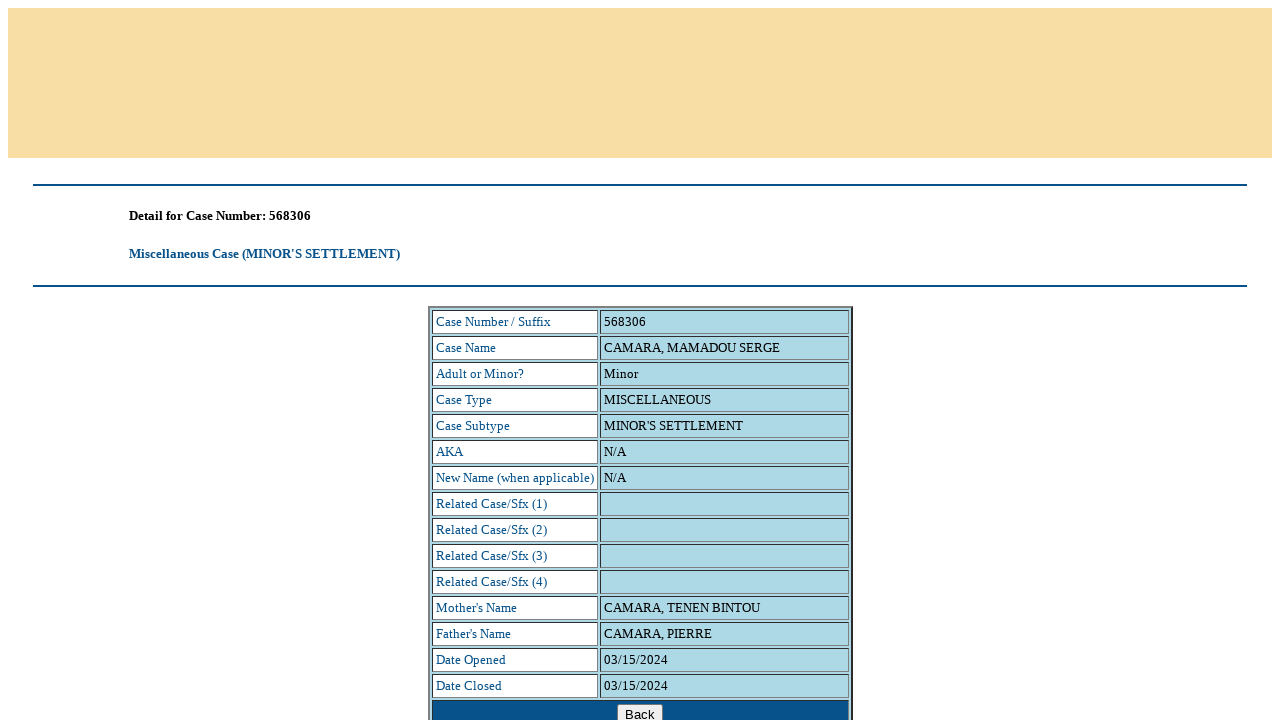

Waited for case detail table to load
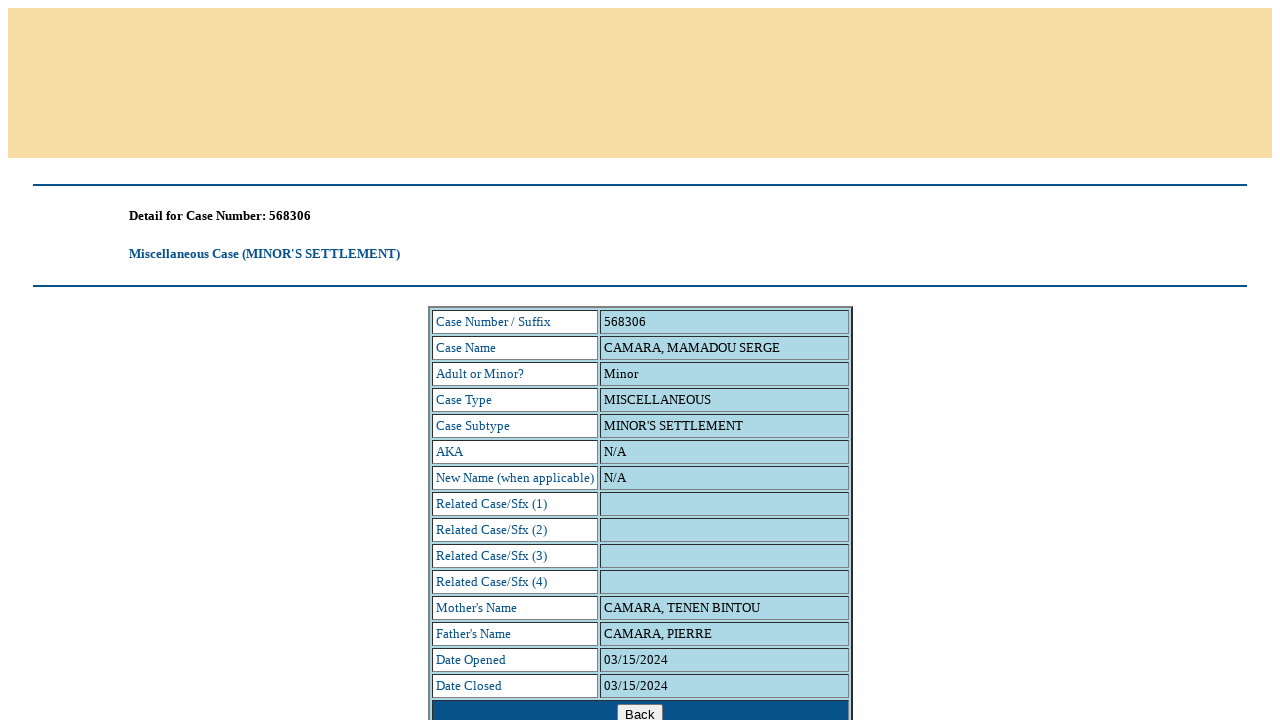

Navigated back to probate search results list
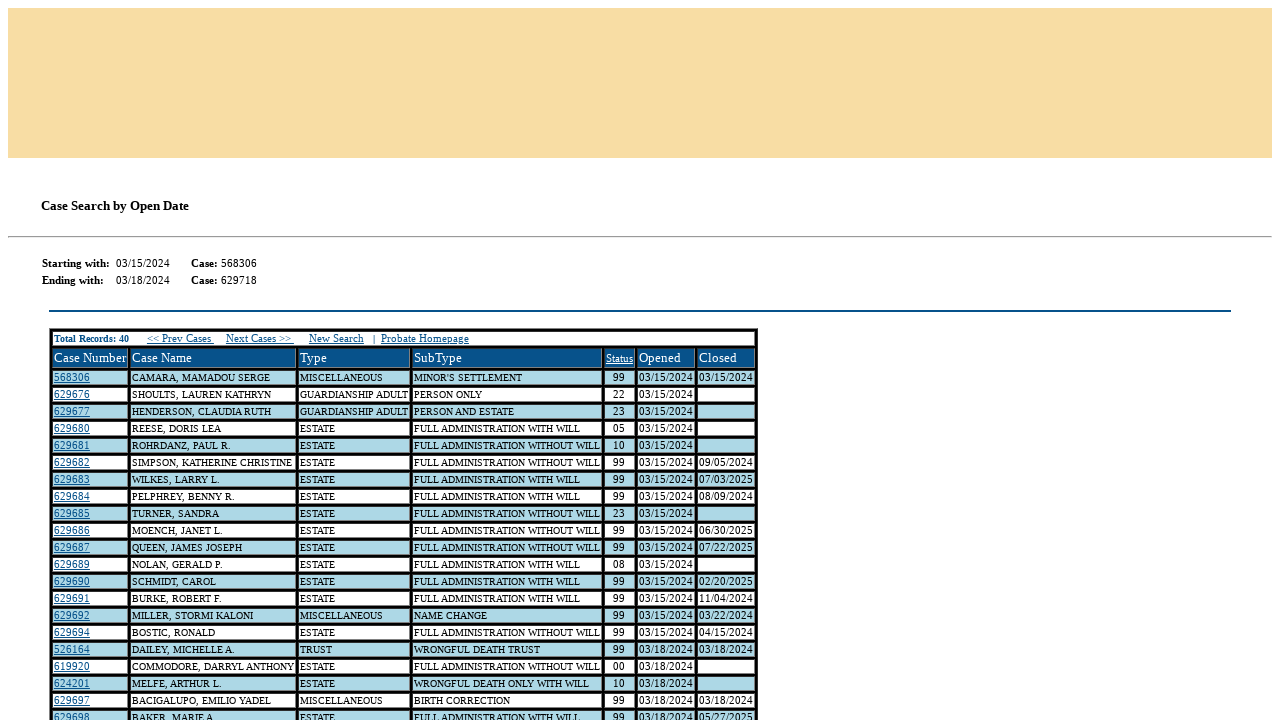

Waited for search results to reload after navigating back
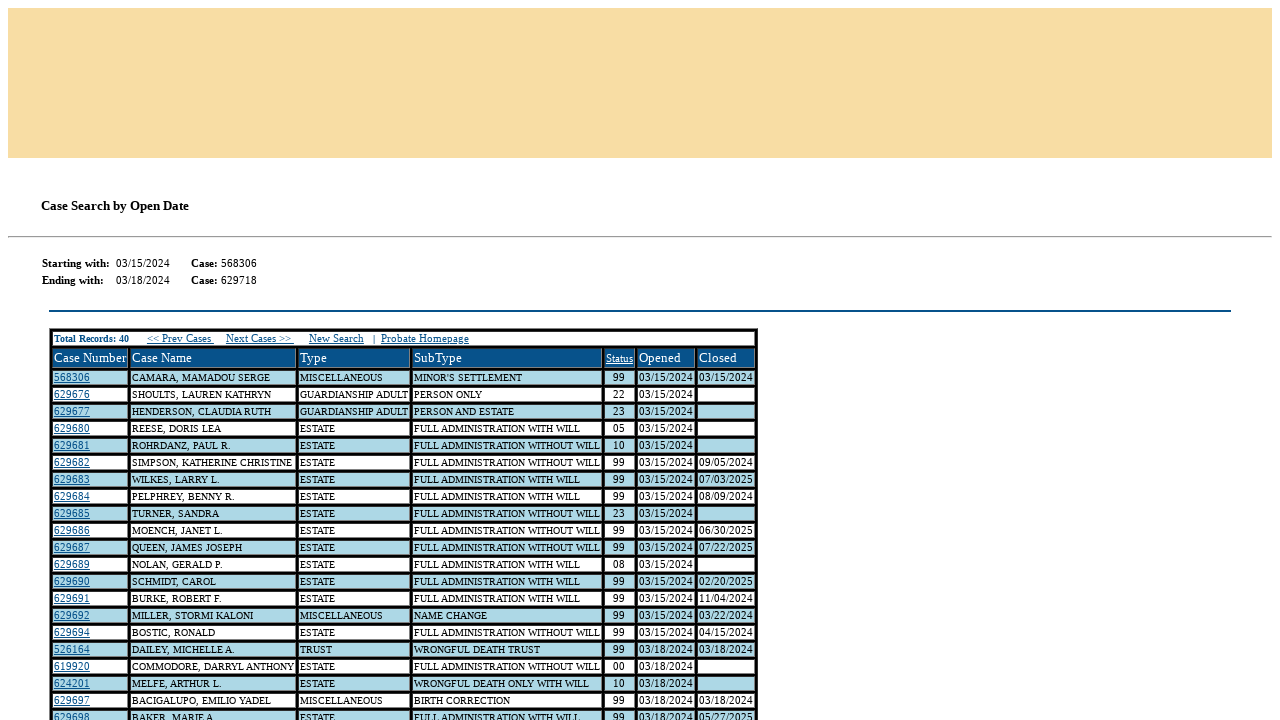

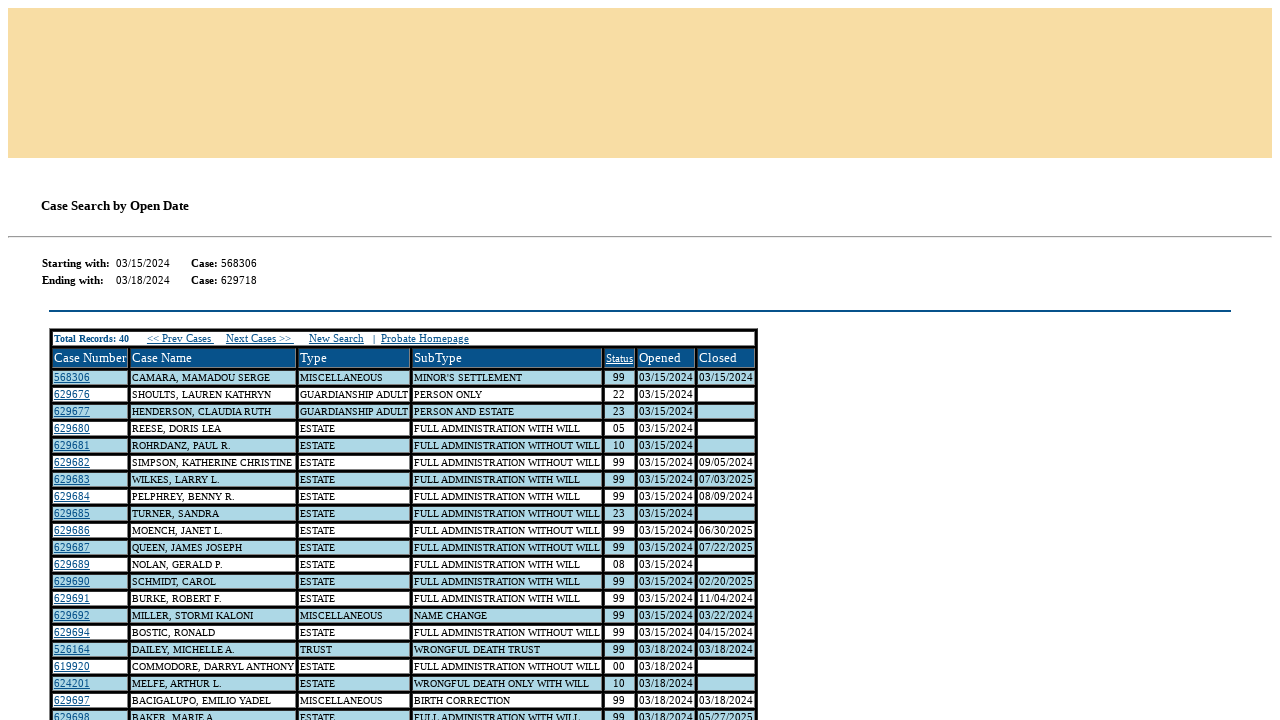